Tests calculator division functionality by performing 5÷0 operation and verifying the result

Starting URL: https://dunizb.github.io/sCalc/

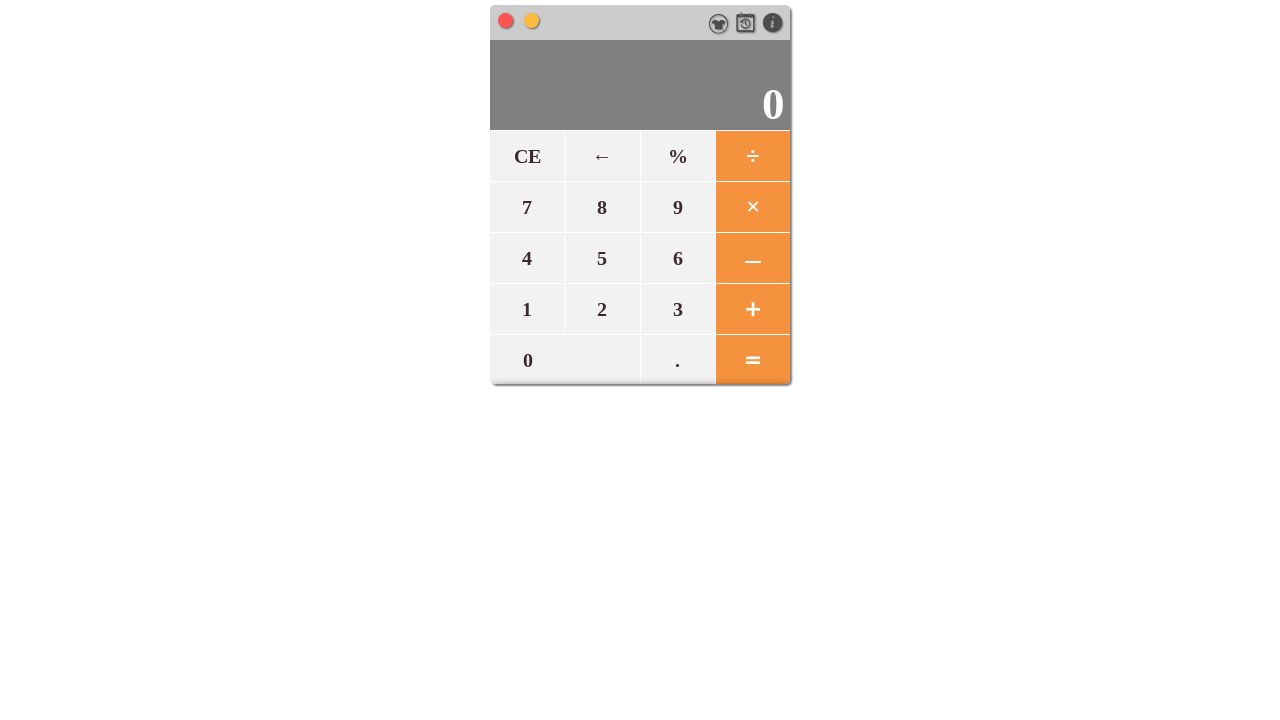

Clicked number 5 at (602, 258) on xpath=//span[text()='5']
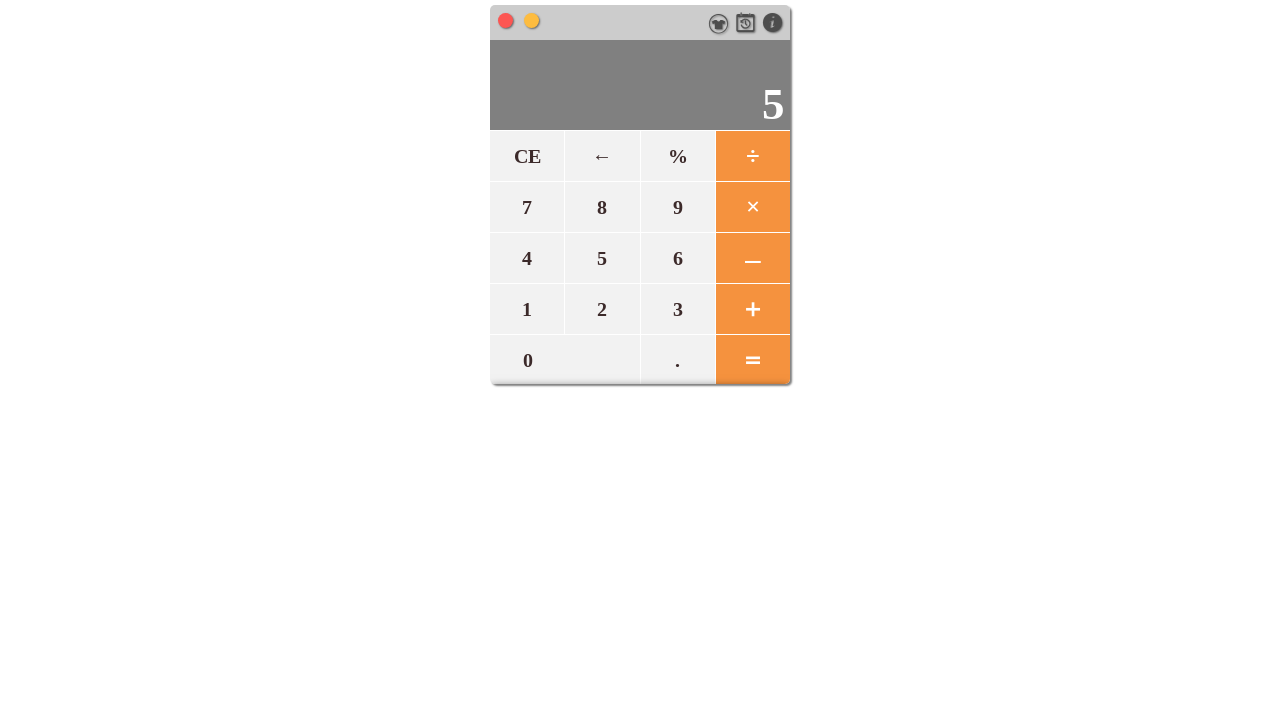

Clicked division operator ÷ at (752, 156) on xpath=//span[text()='÷']
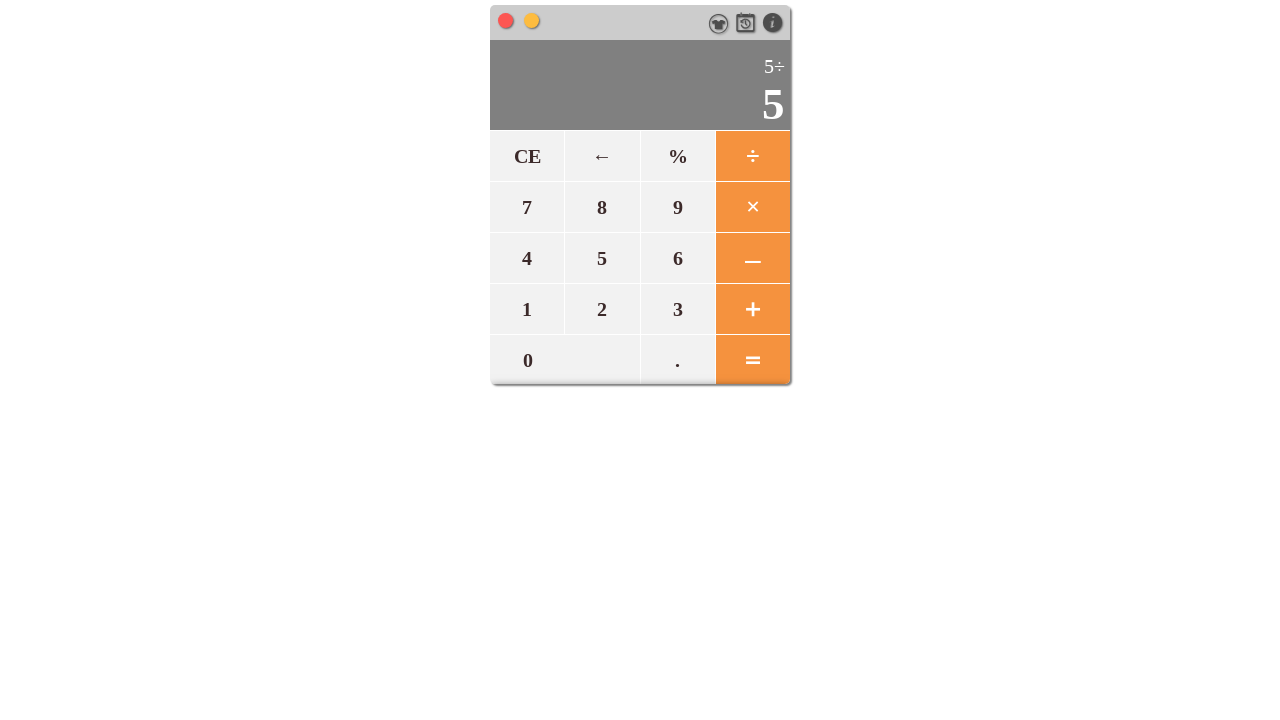

Clicked number 0 at (565, 358) on xpath=//span[text()='0']
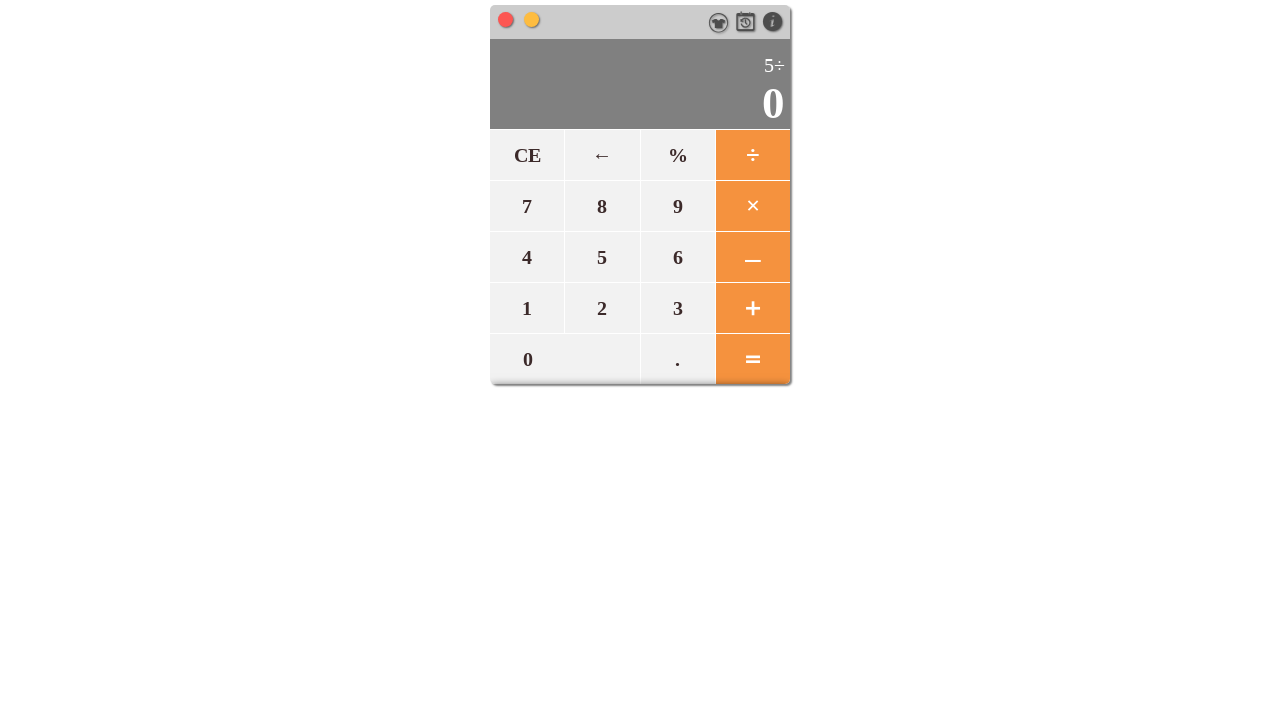

Clicked equals button to calculate 5÷0 at (752, 358) on #equals
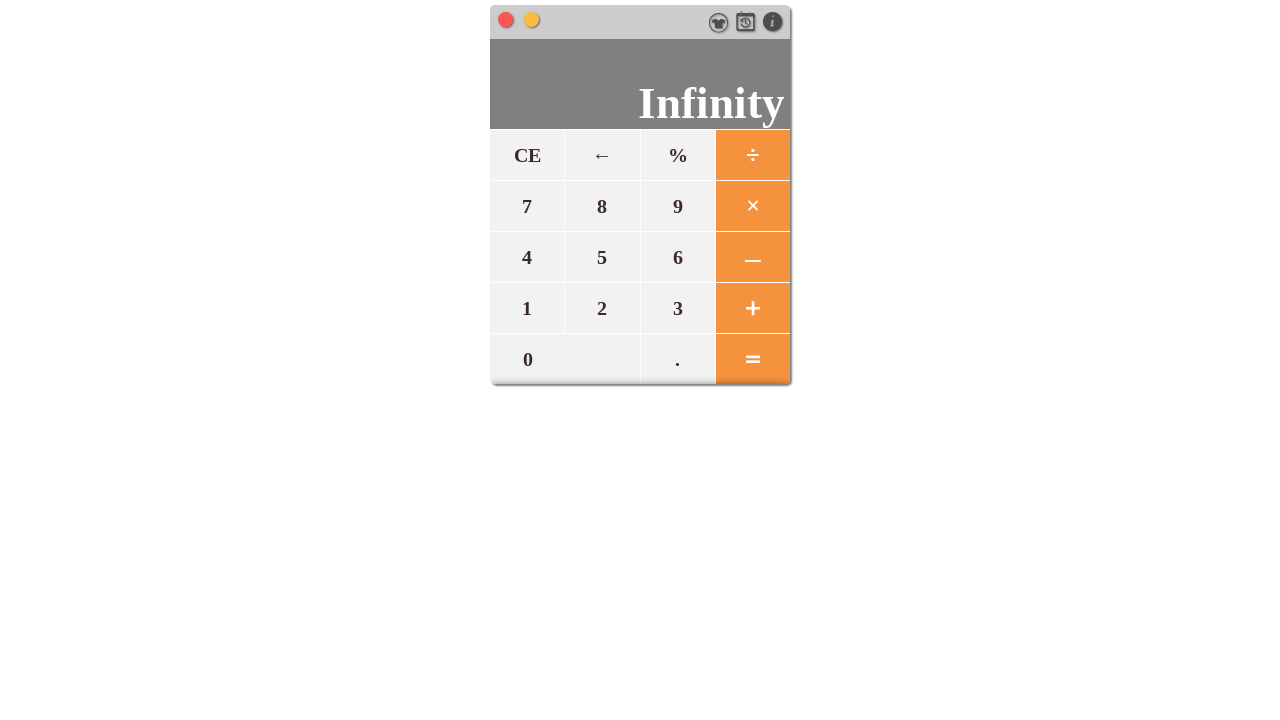

Result element is displayed after division by zero calculation
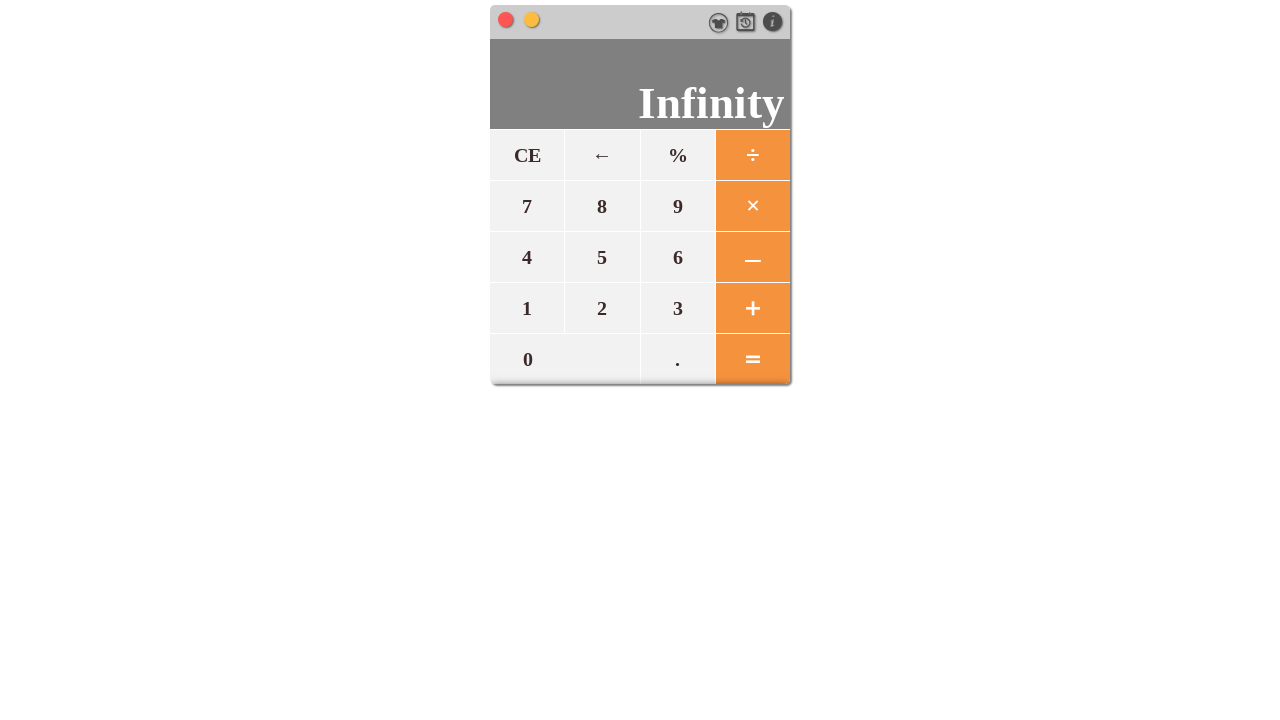

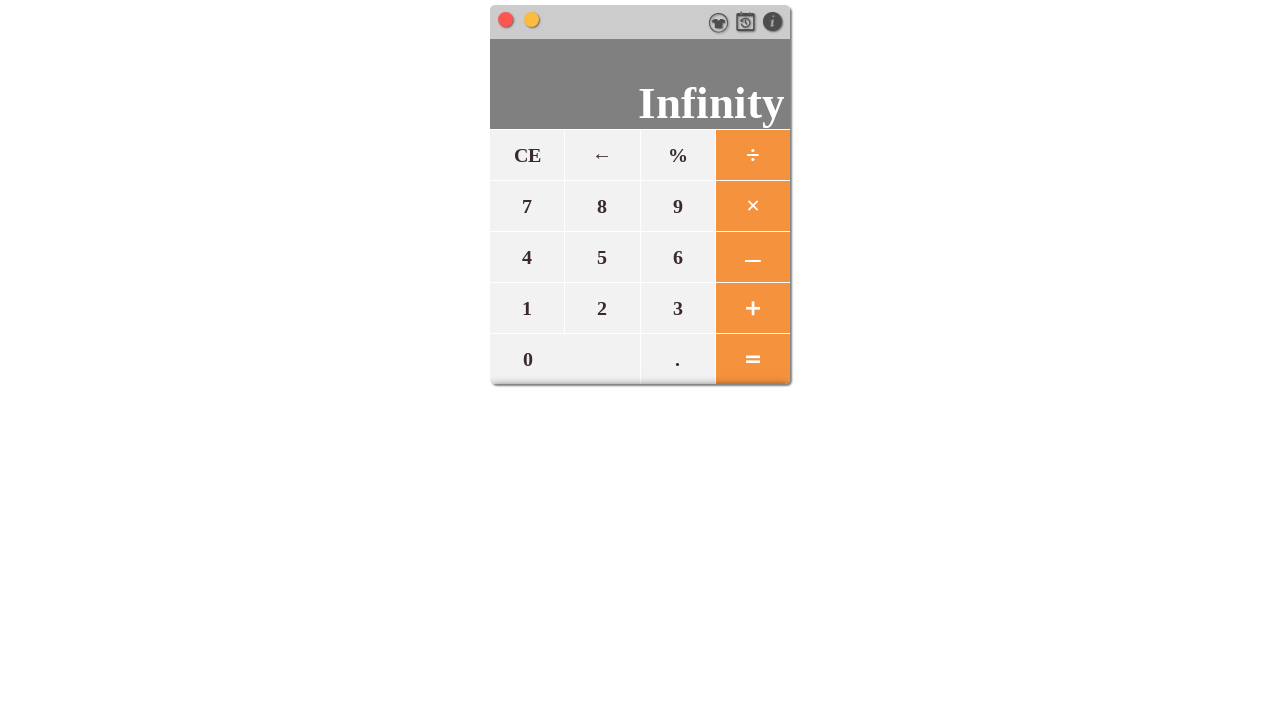